Tests nested frame navigation by clicking on nested frames link and switching between different frames to extract text content

Starting URL: https://the-internet.herokuapp.com/frames

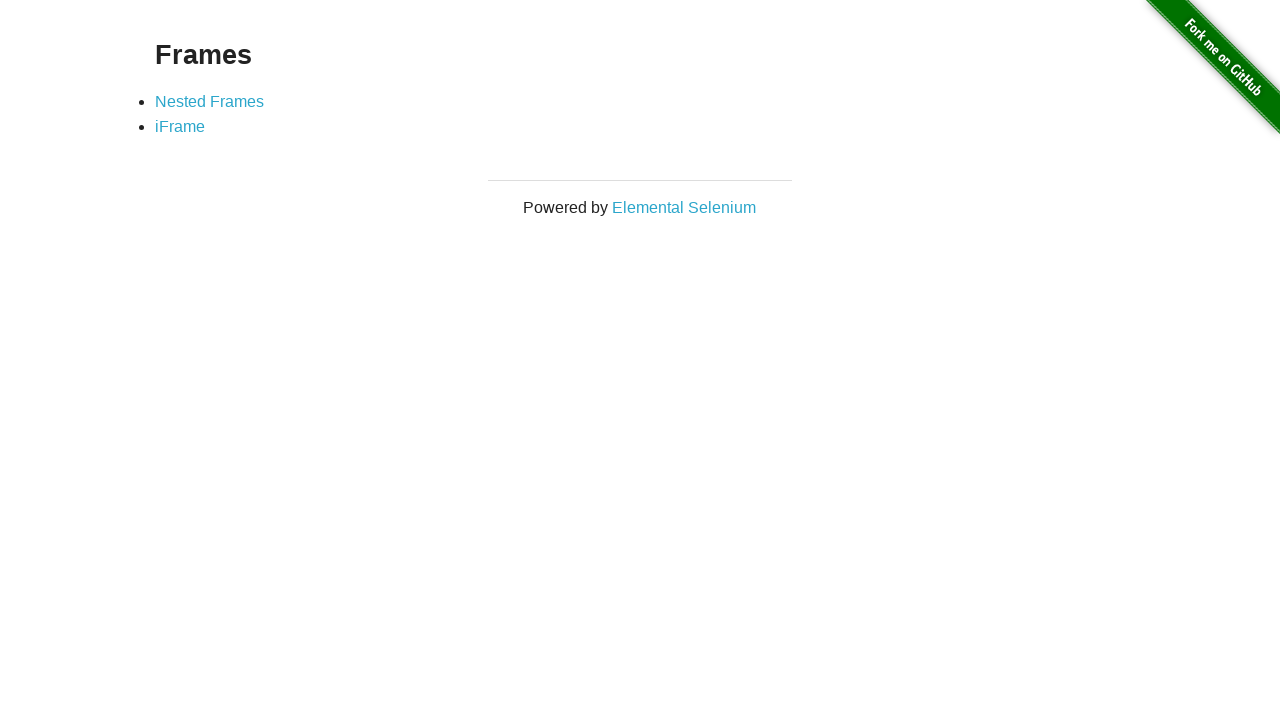

Clicked on Nested Frames link at (210, 101) on //*[@id="content"]/div/ul/li[1]/a
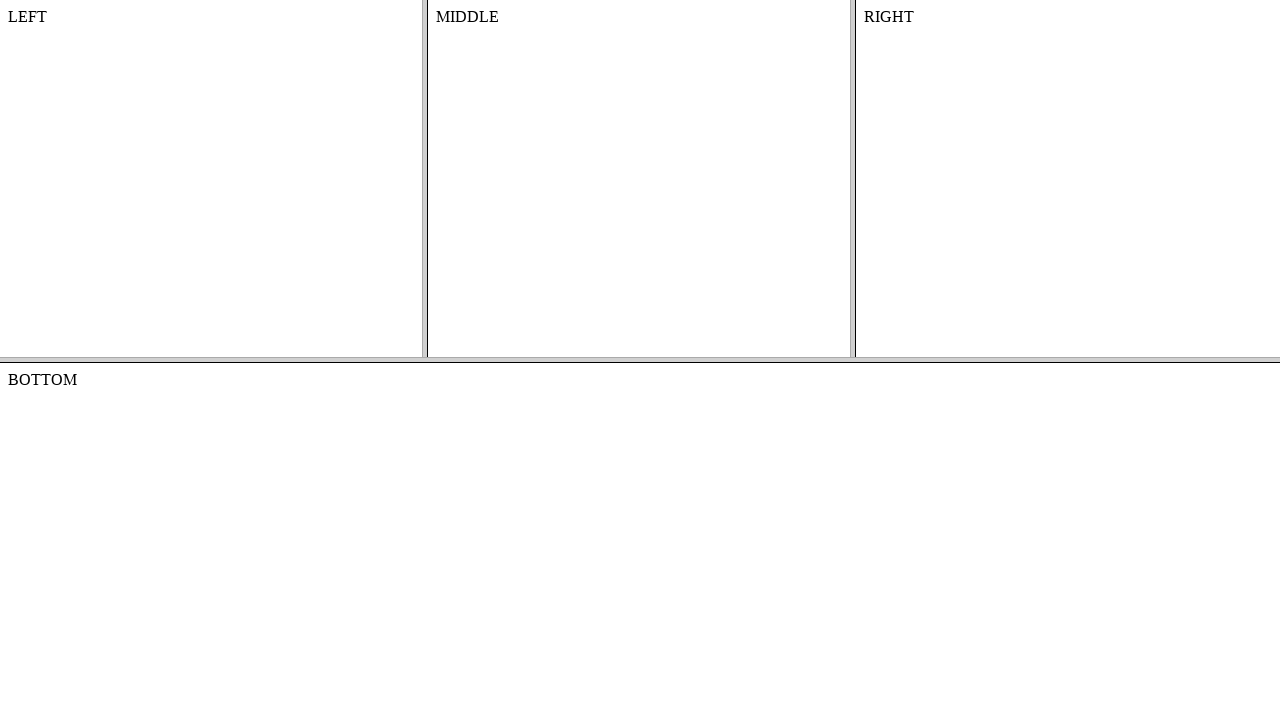

Waited for frames to load (networkidle)
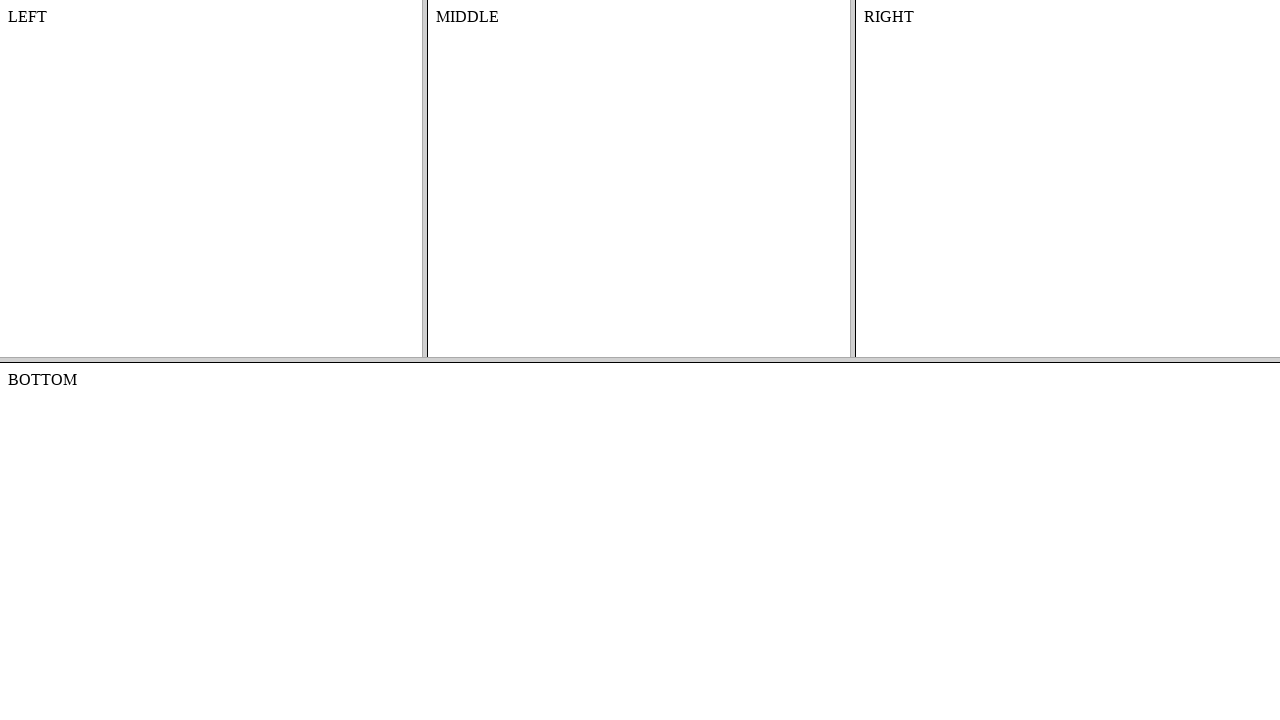

Extracted text content from nested frames
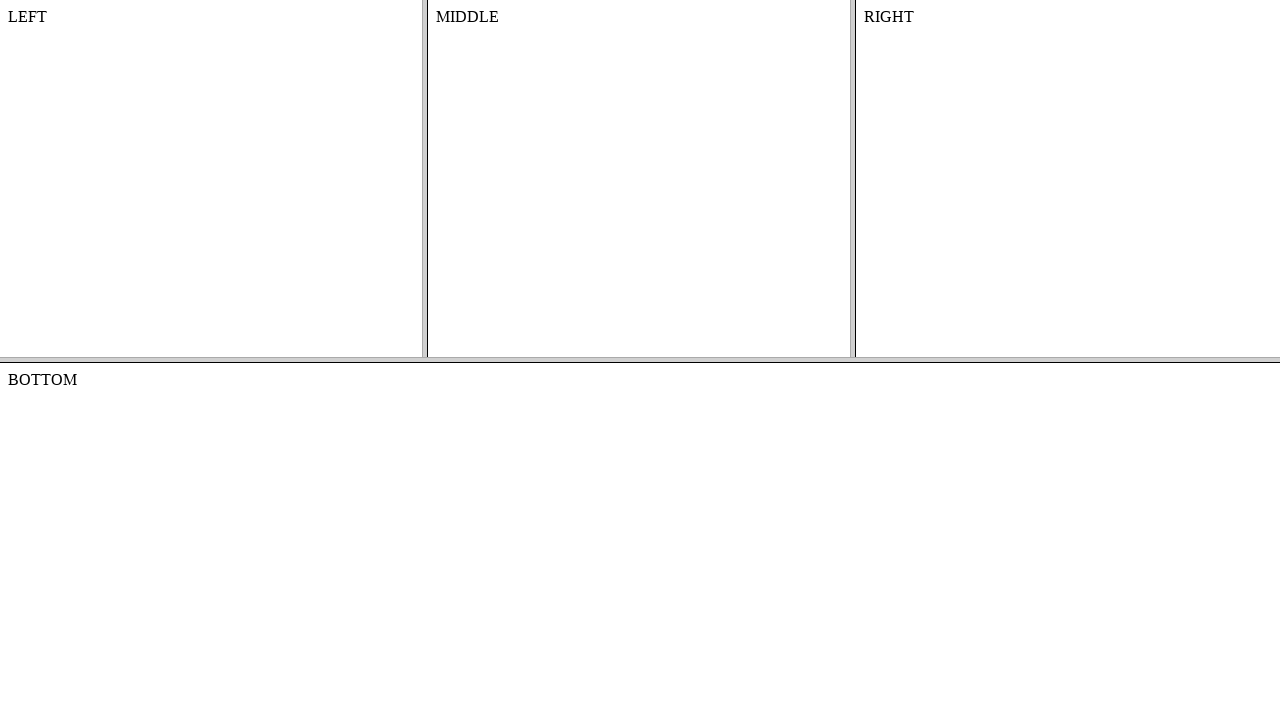

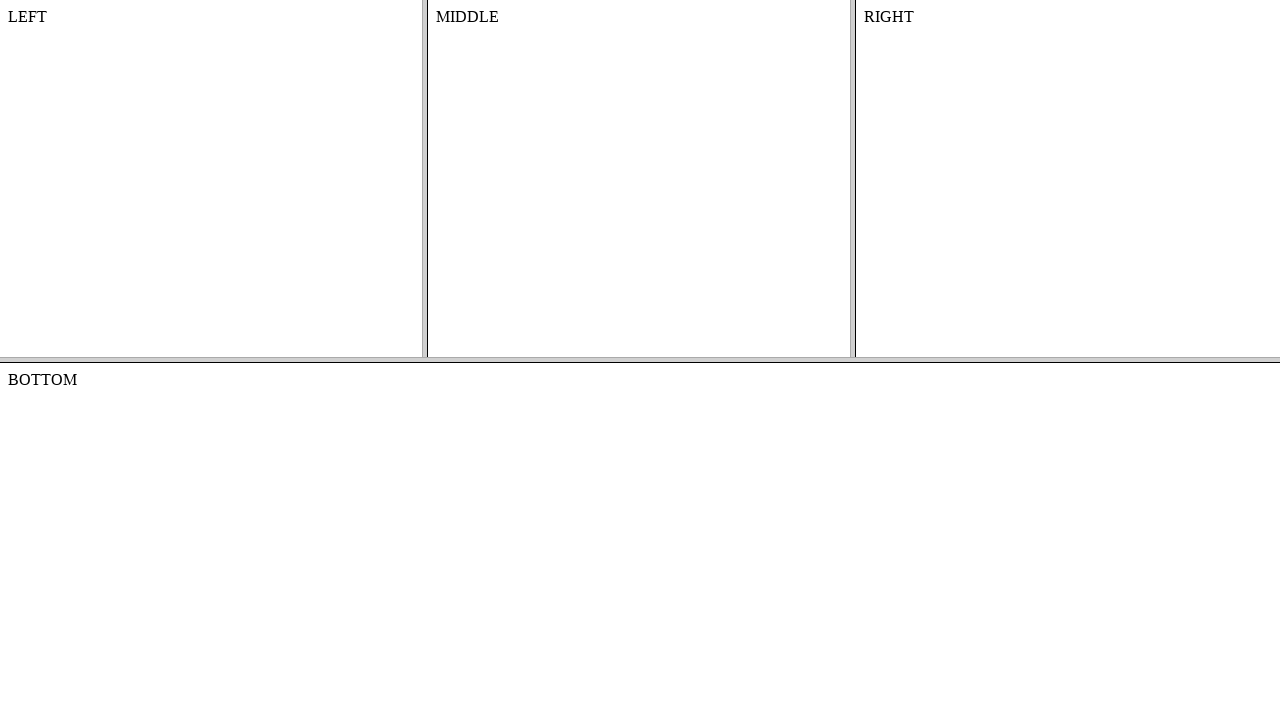